Automates checking residence permit status on the Bologna police website by filling in a practice code and birth date fields, then submitting the form to check if the permit is ready.

Starting URL: https://www.questura.bologna.it/node/2

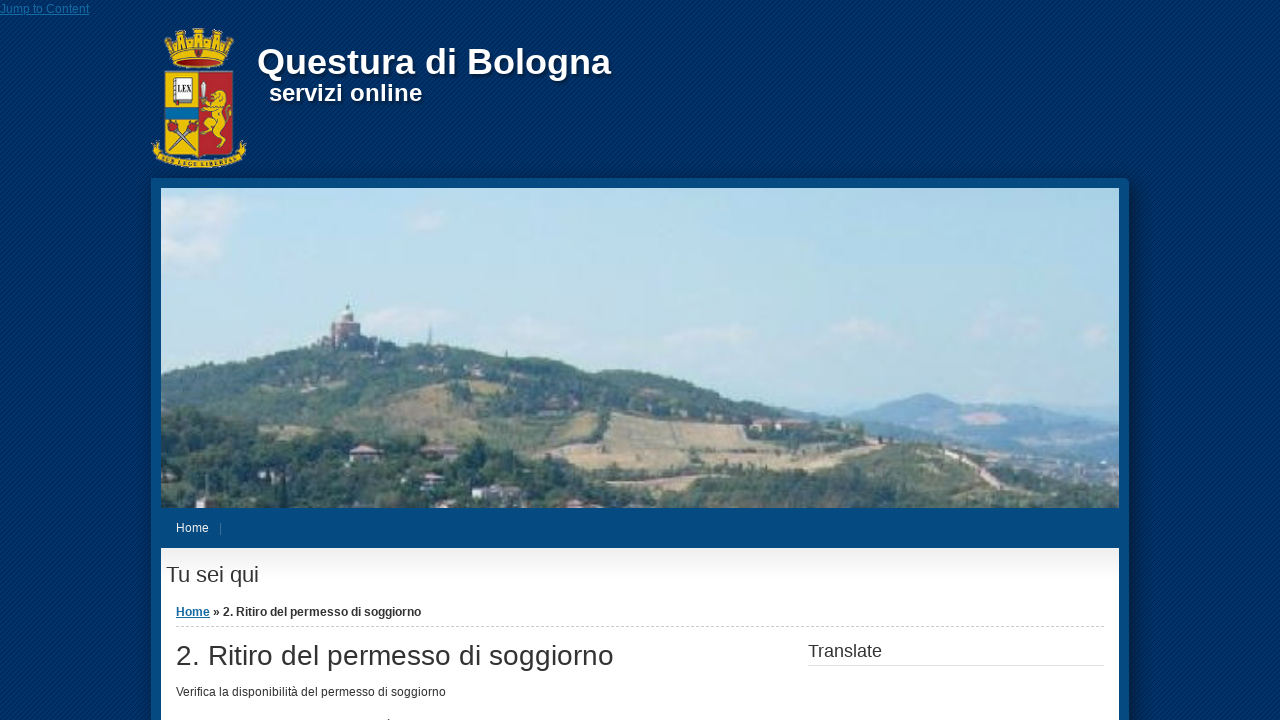

Filled practice code field with '23BO012345' on #codpratica
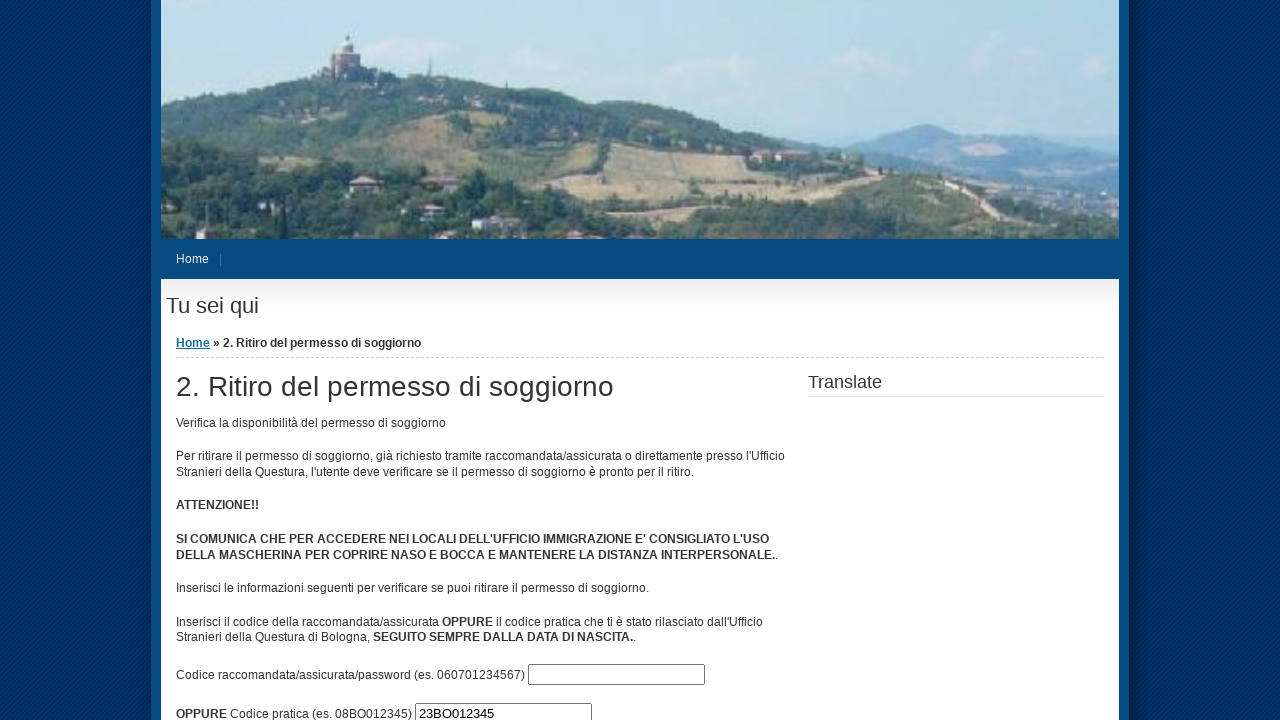

Filled birth day field with '15' on #dng
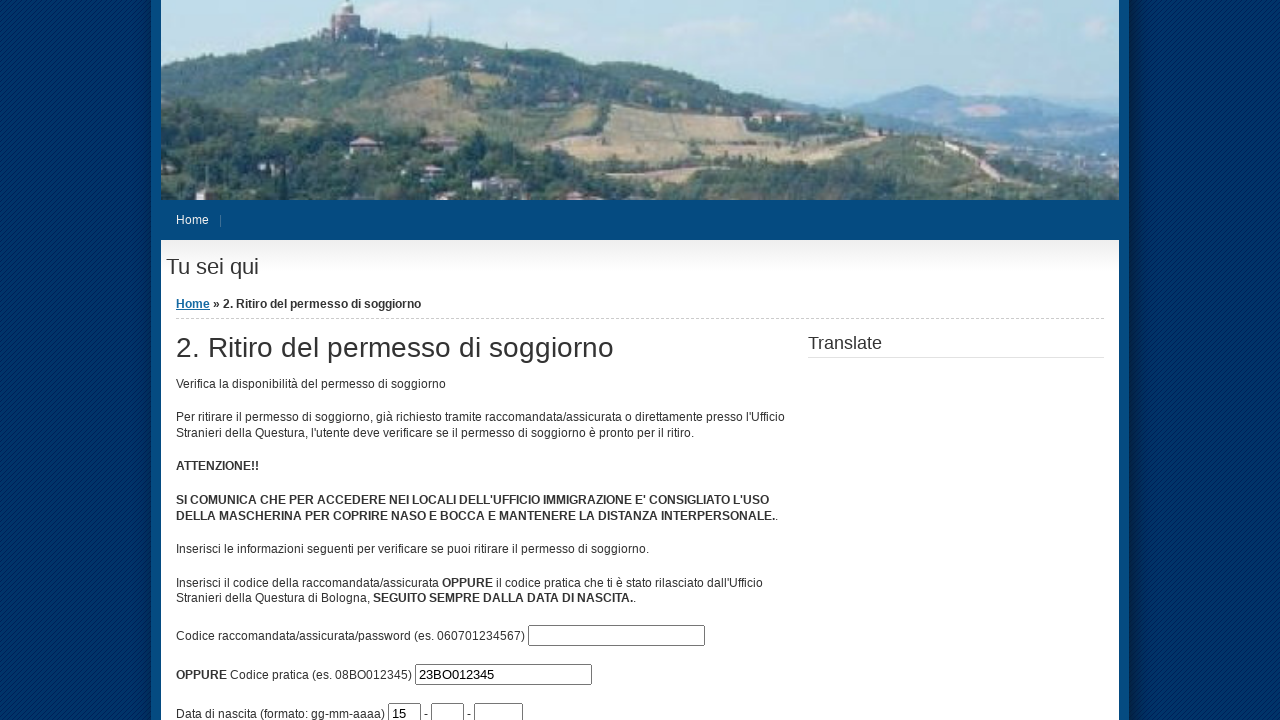

Filled birth month field with '06' on #dnm
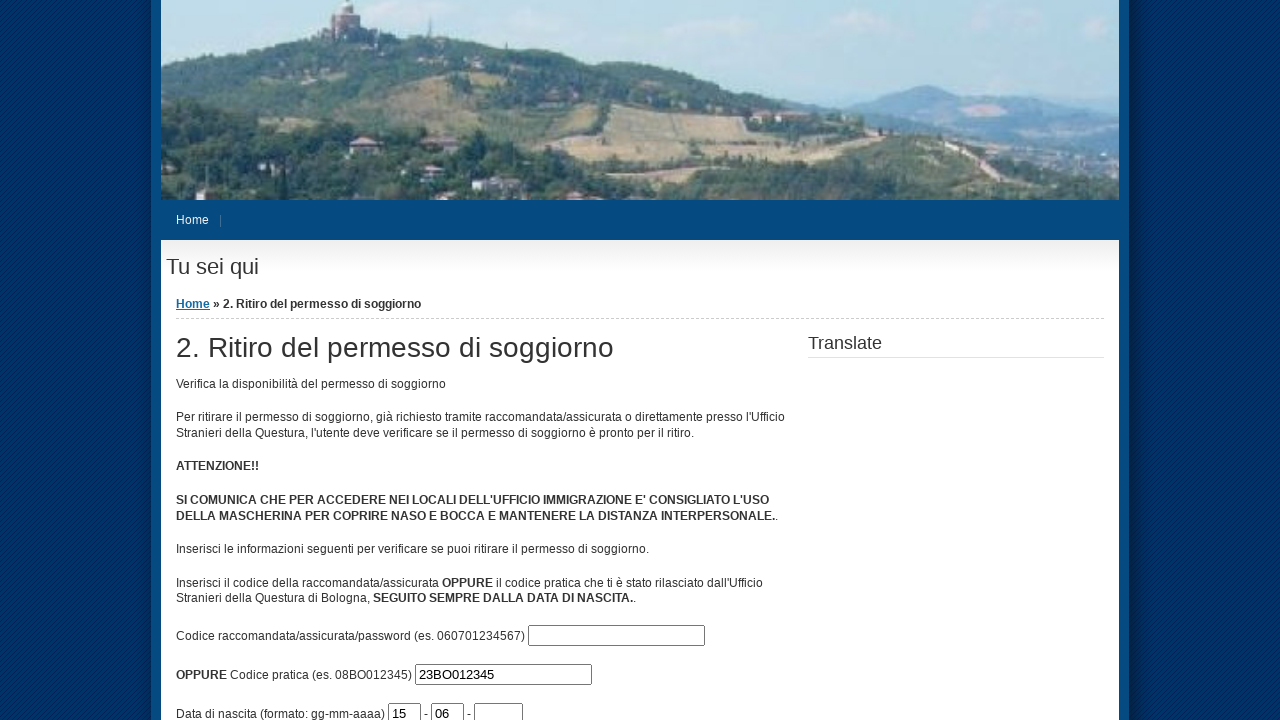

Filled birth year field with '1992' on #dna
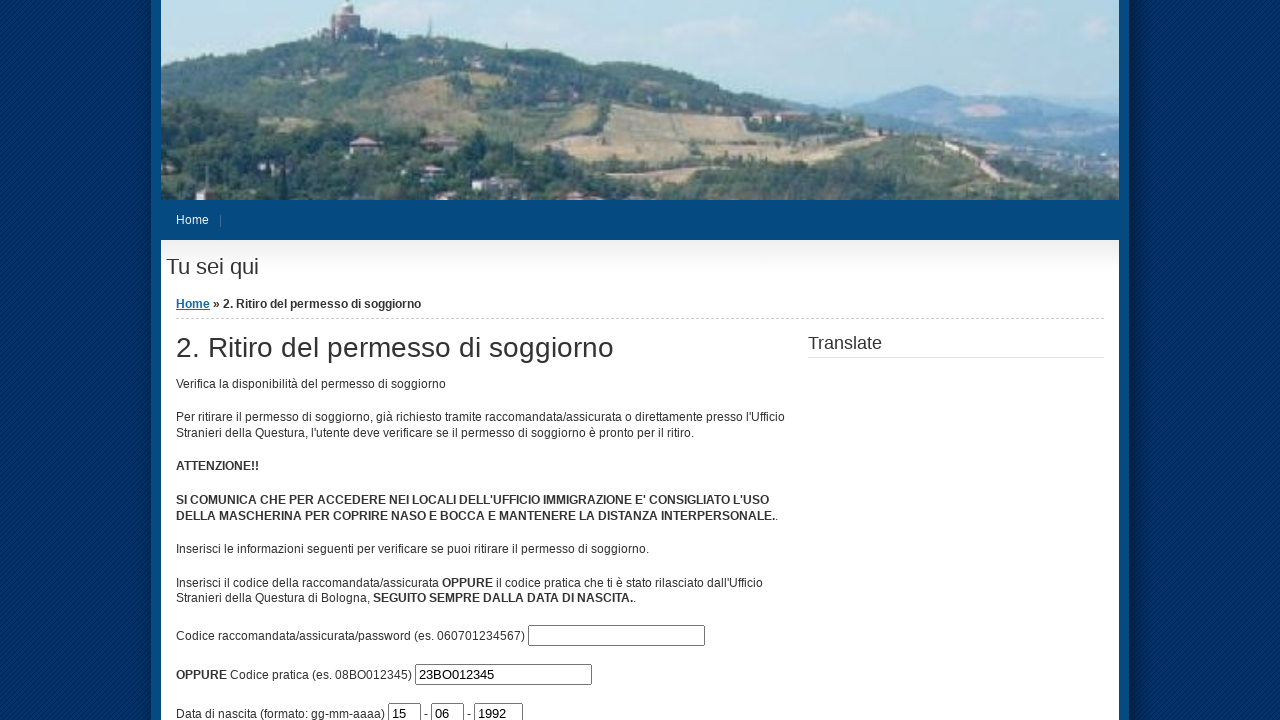

Clicked the permit status check button at (225, 488) on #prenota
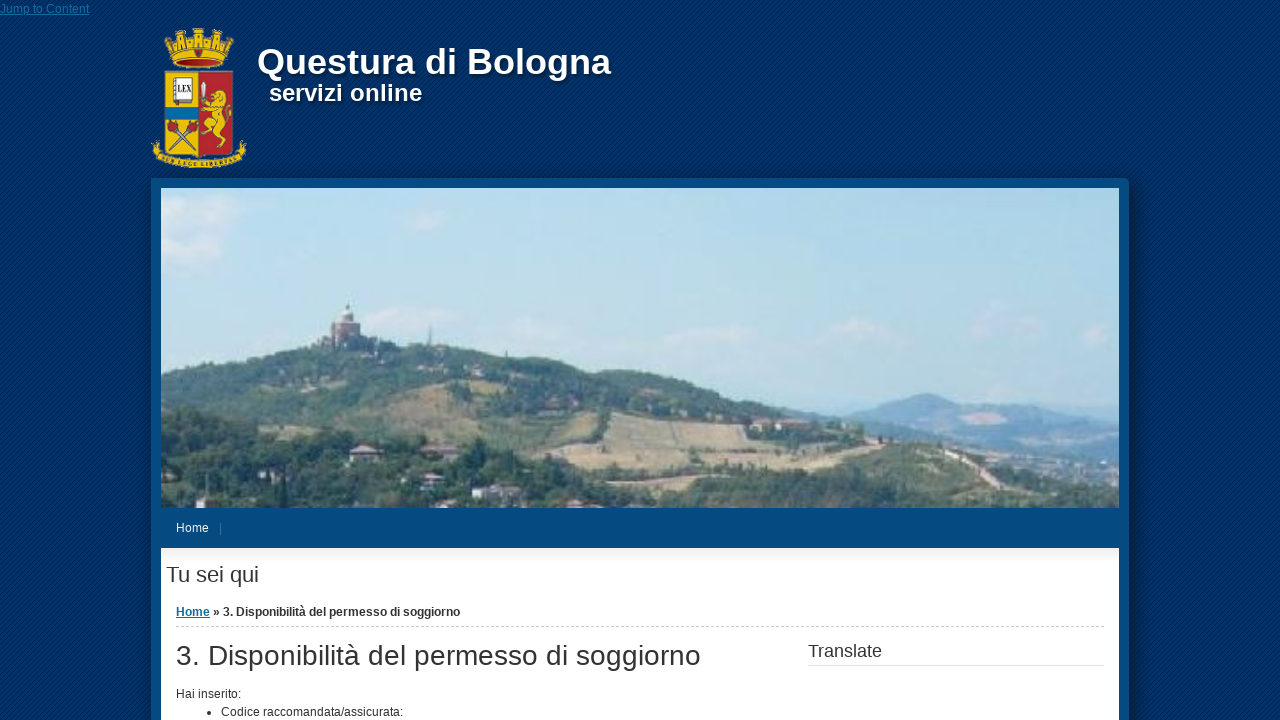

Permit status result message loaded
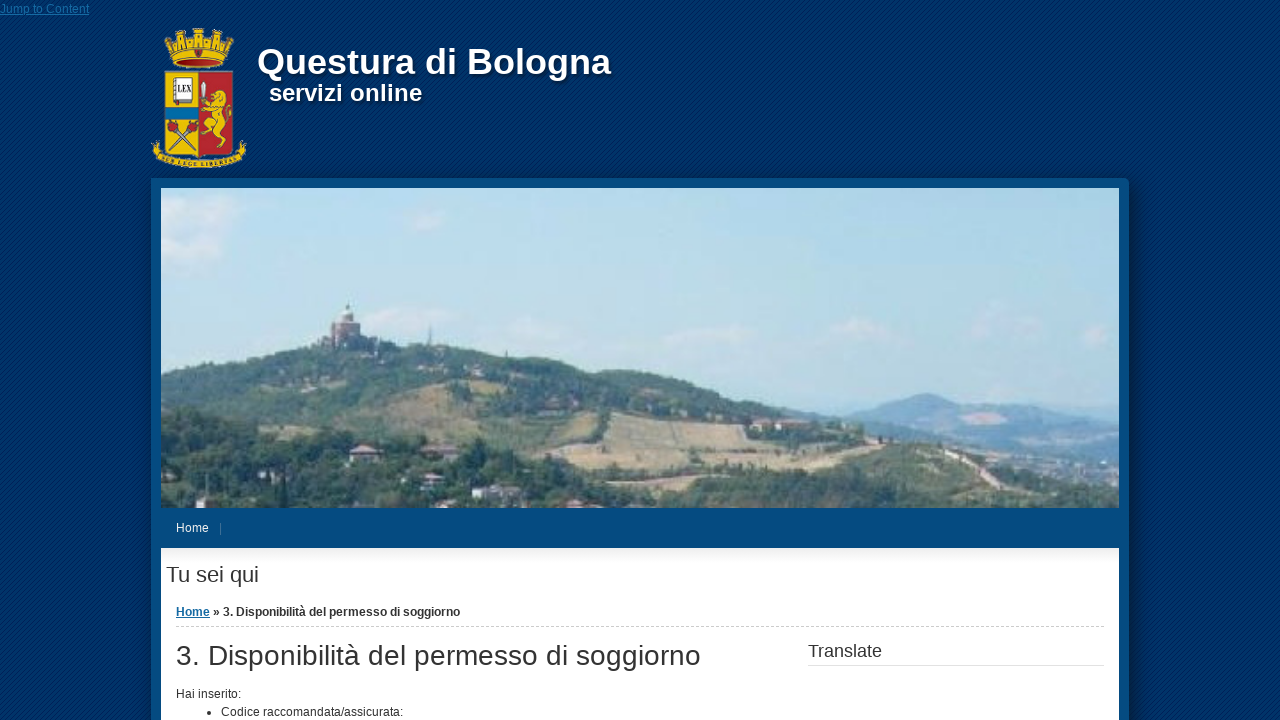

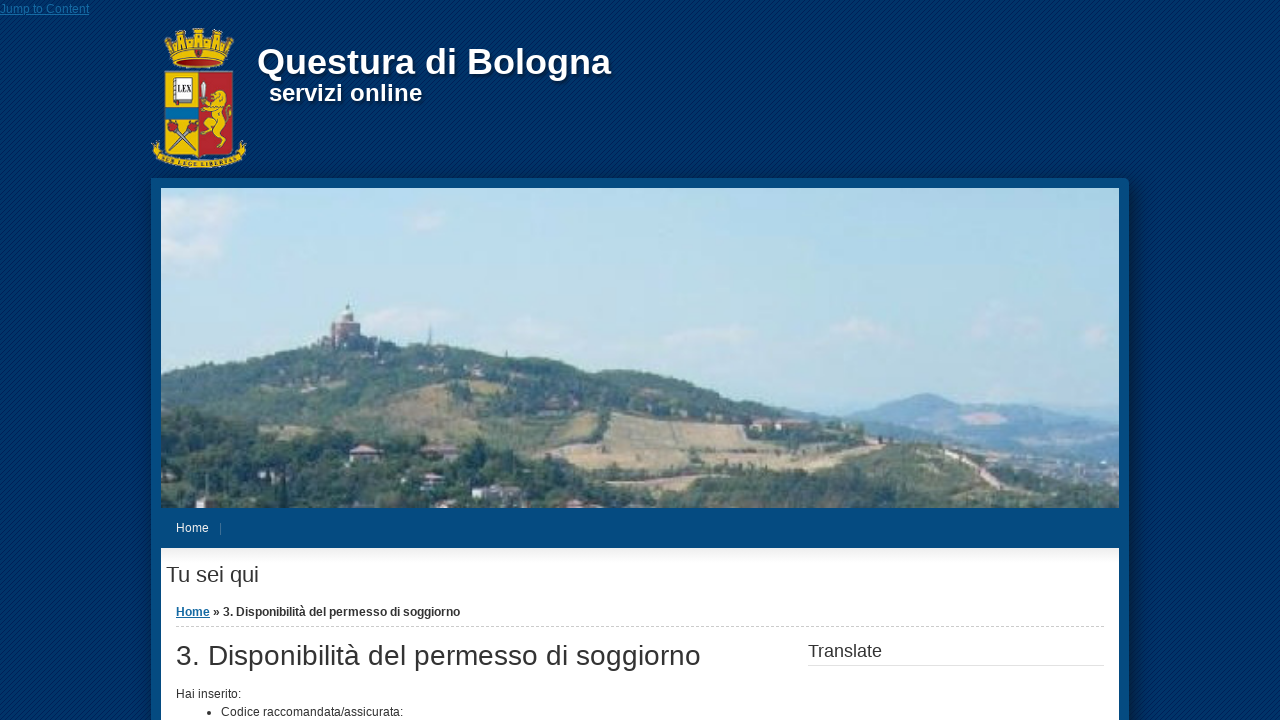